Tests selecting the 'Impressive' radio button and verifying the success message displays correctly

Starting URL: https://demoqa.com/radio-button

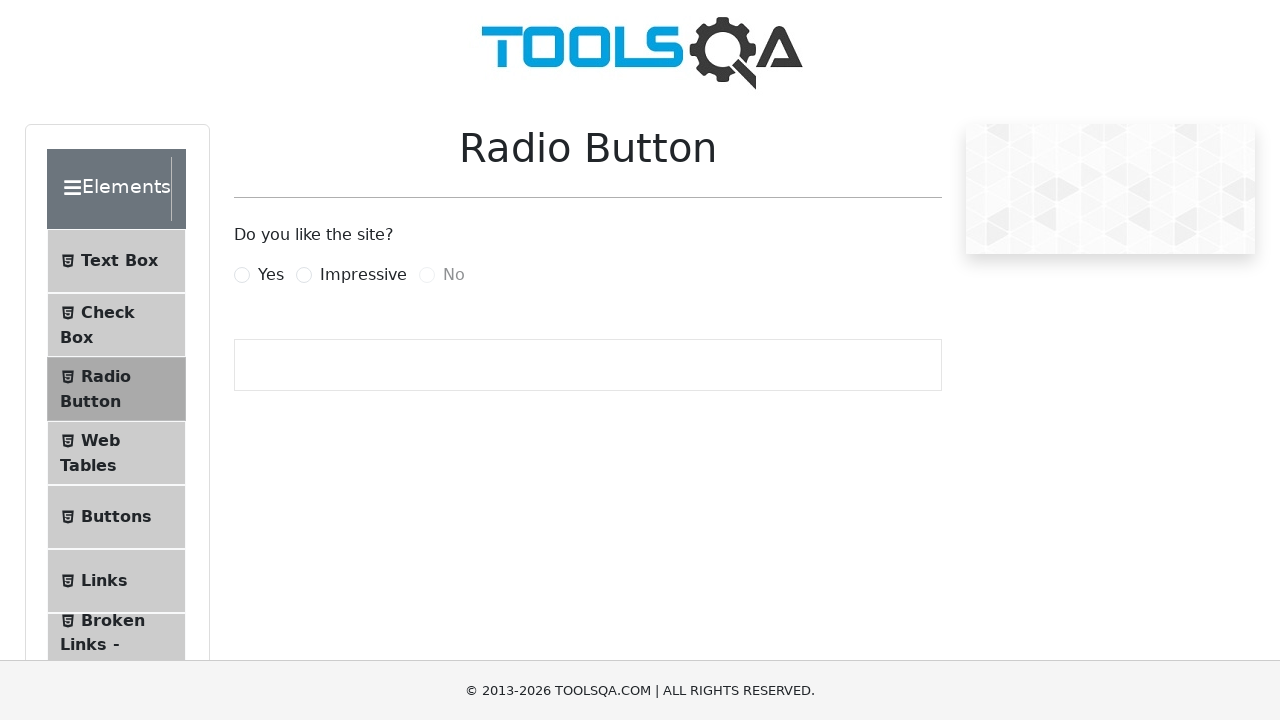

Clicked the 'Impressive' radio button label using JavaScript
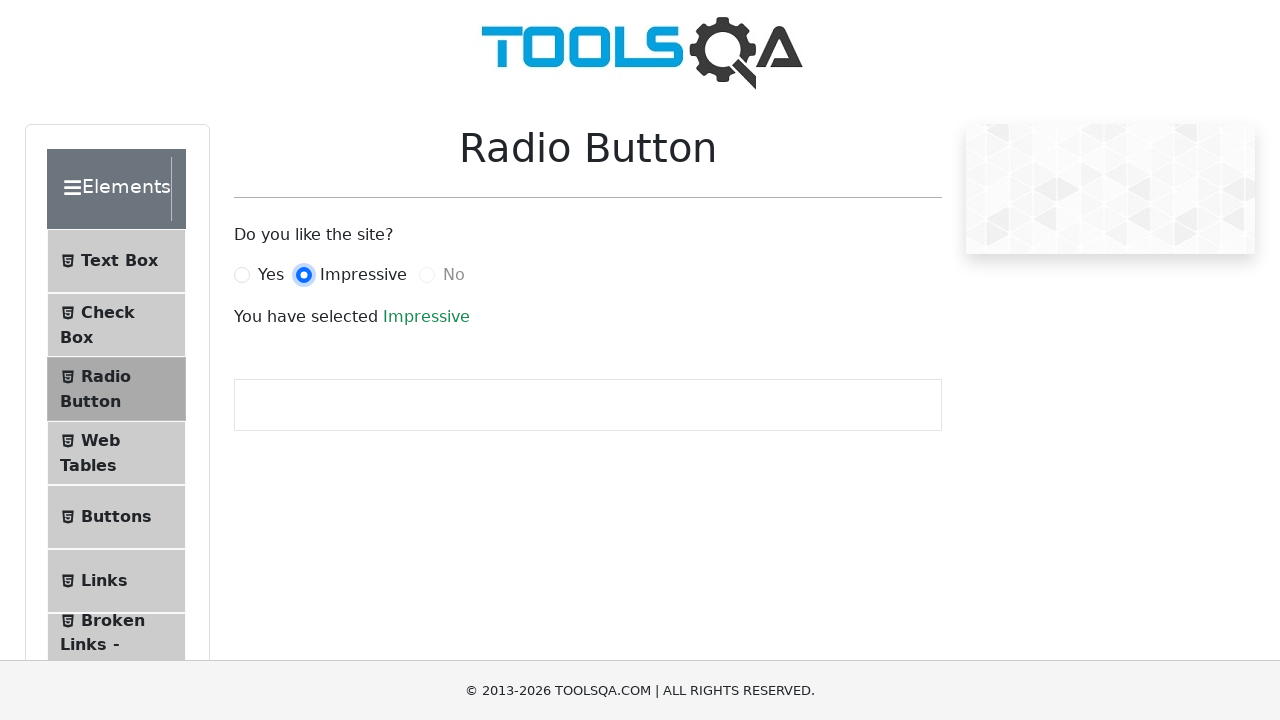

Success message appeared
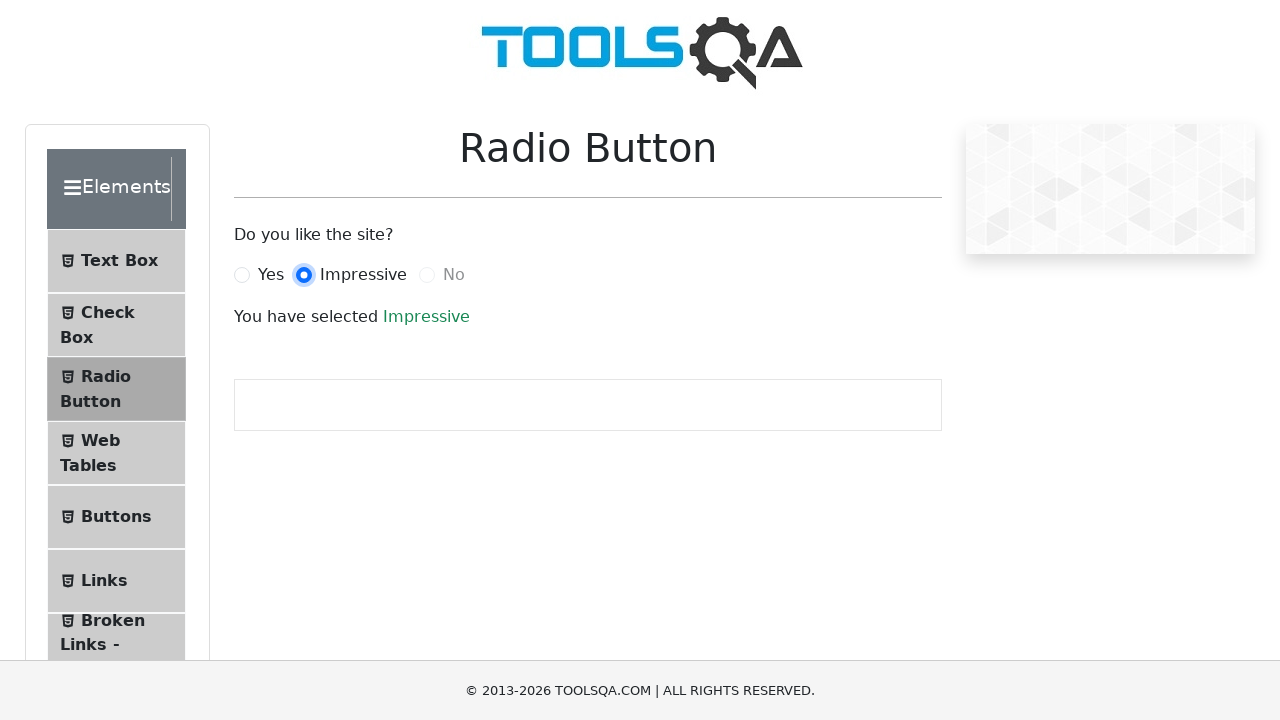

Retrieved success message text
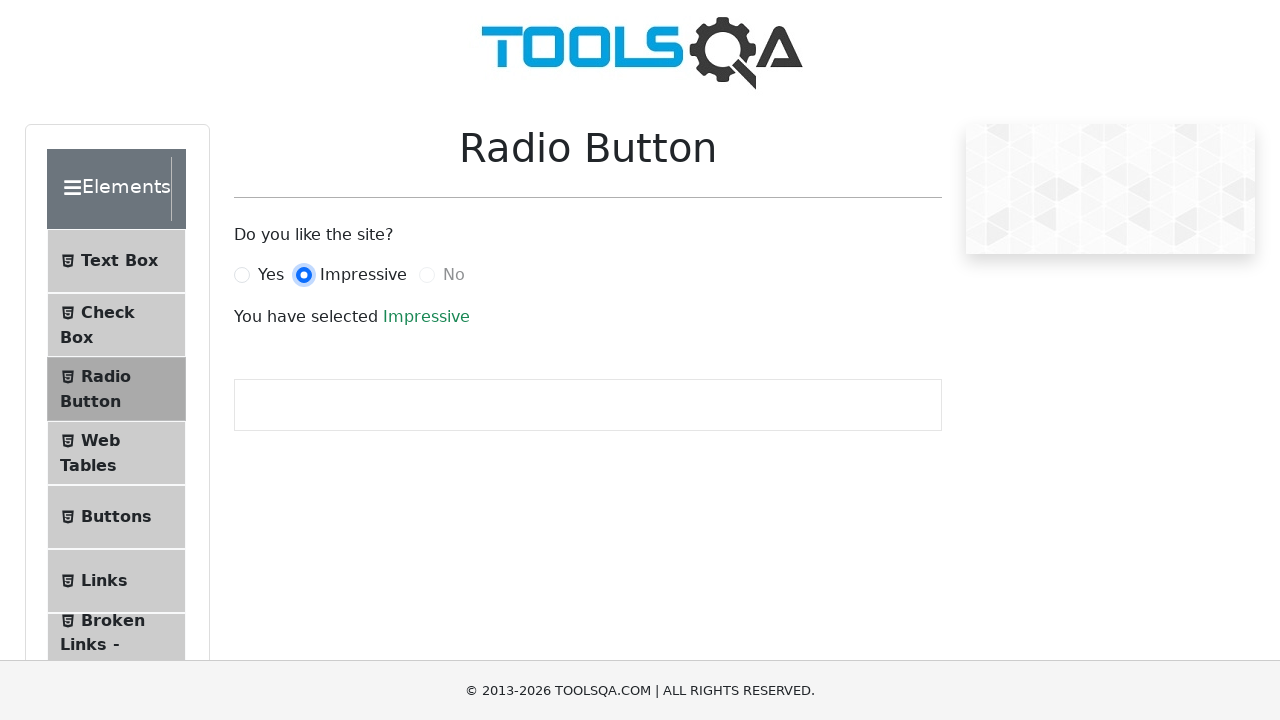

Verified success message displays 'Impressive'
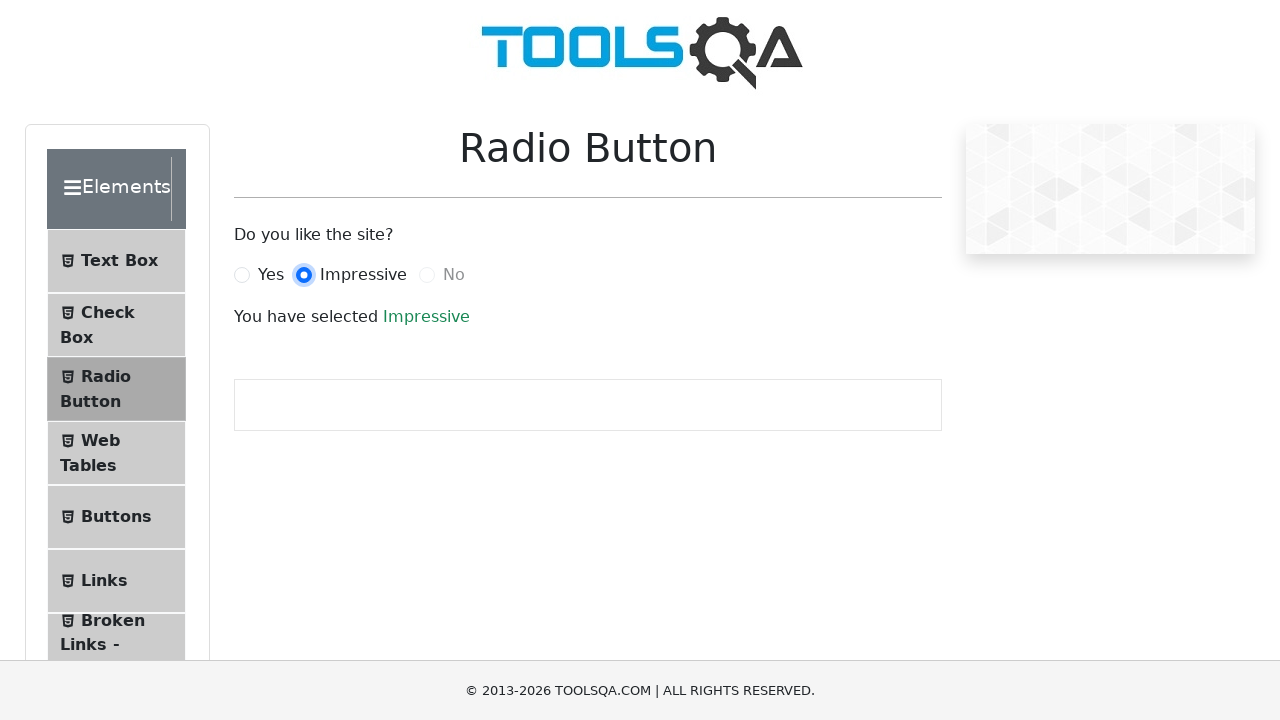

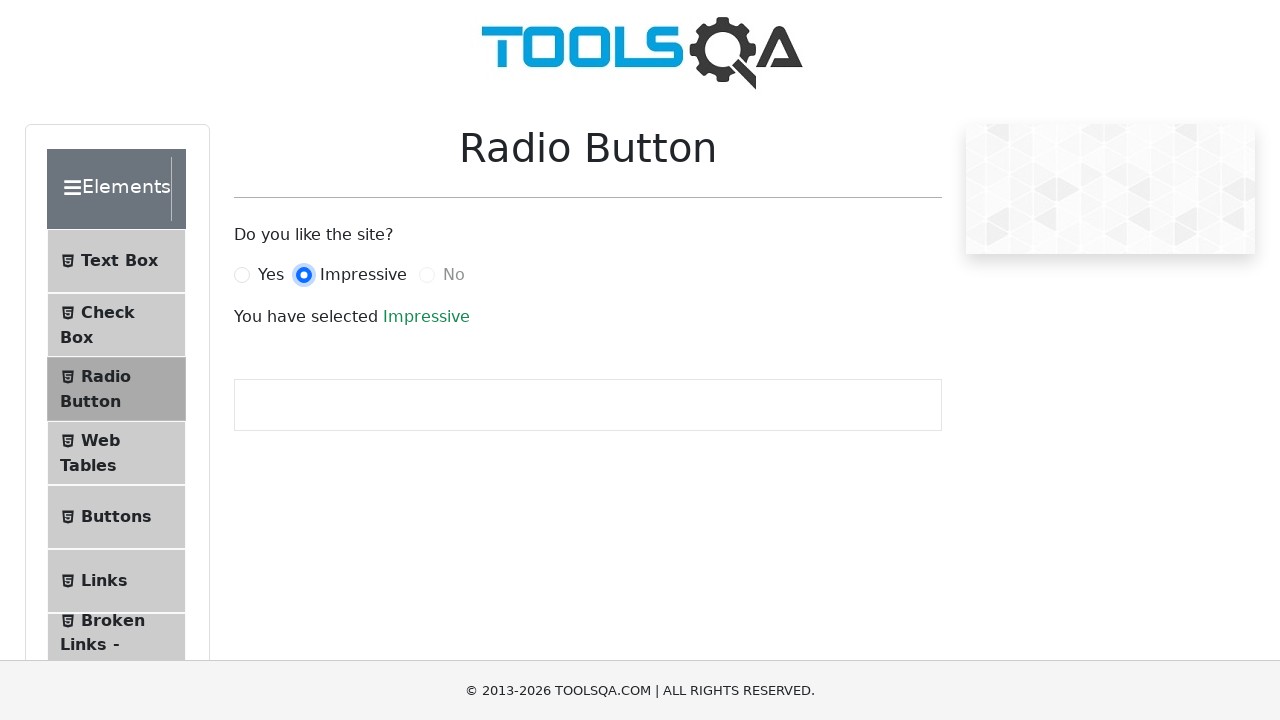